Tests right-click context menu functionality by performing a context click on an element and selecting the 'Copy' option from the menu

Starting URL: https://swisnl.github.io/jQuery-contextMenu/demo.html

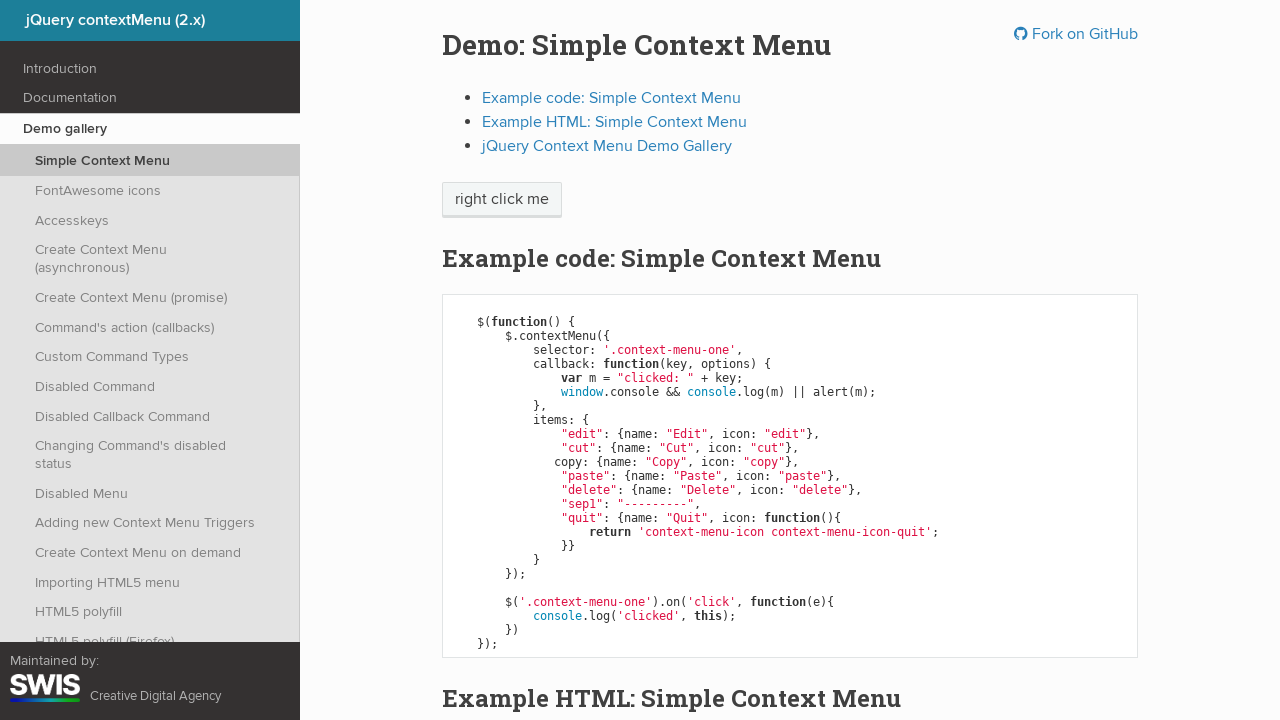

Located the 'right click me' element
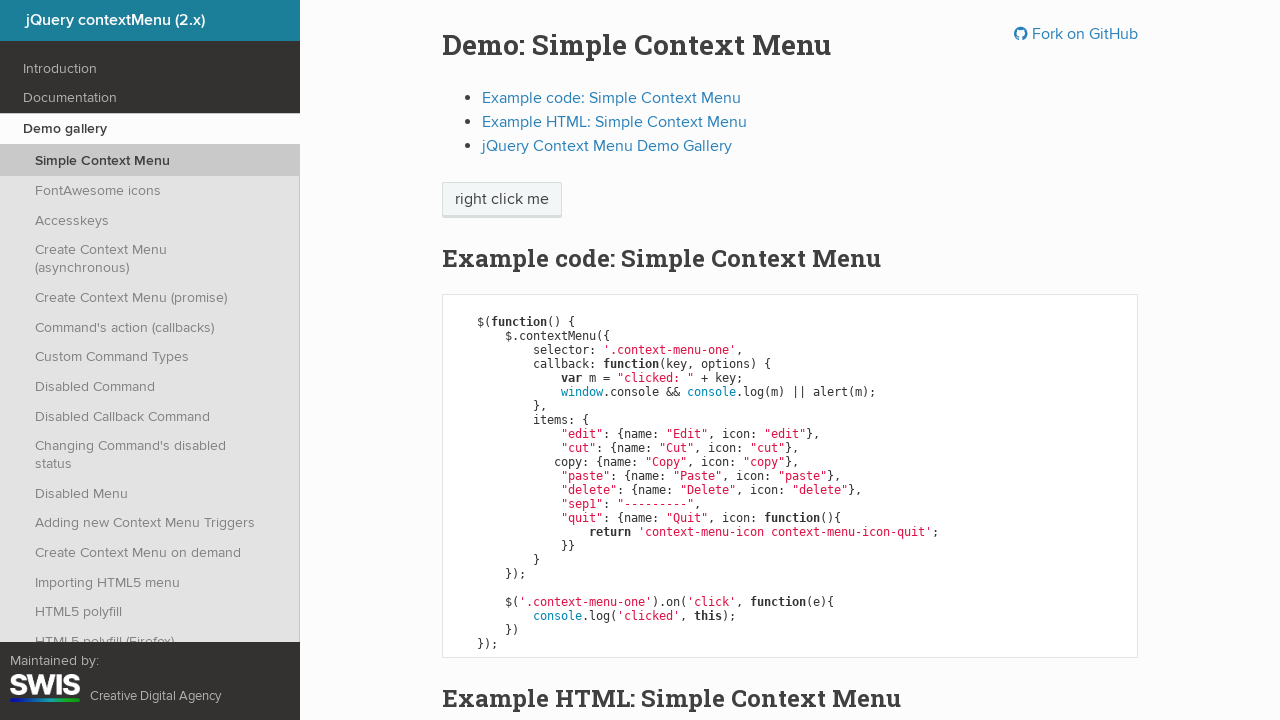

Right-clicked on the element to open context menu at (502, 200) on xpath=//span[text()='right click me']
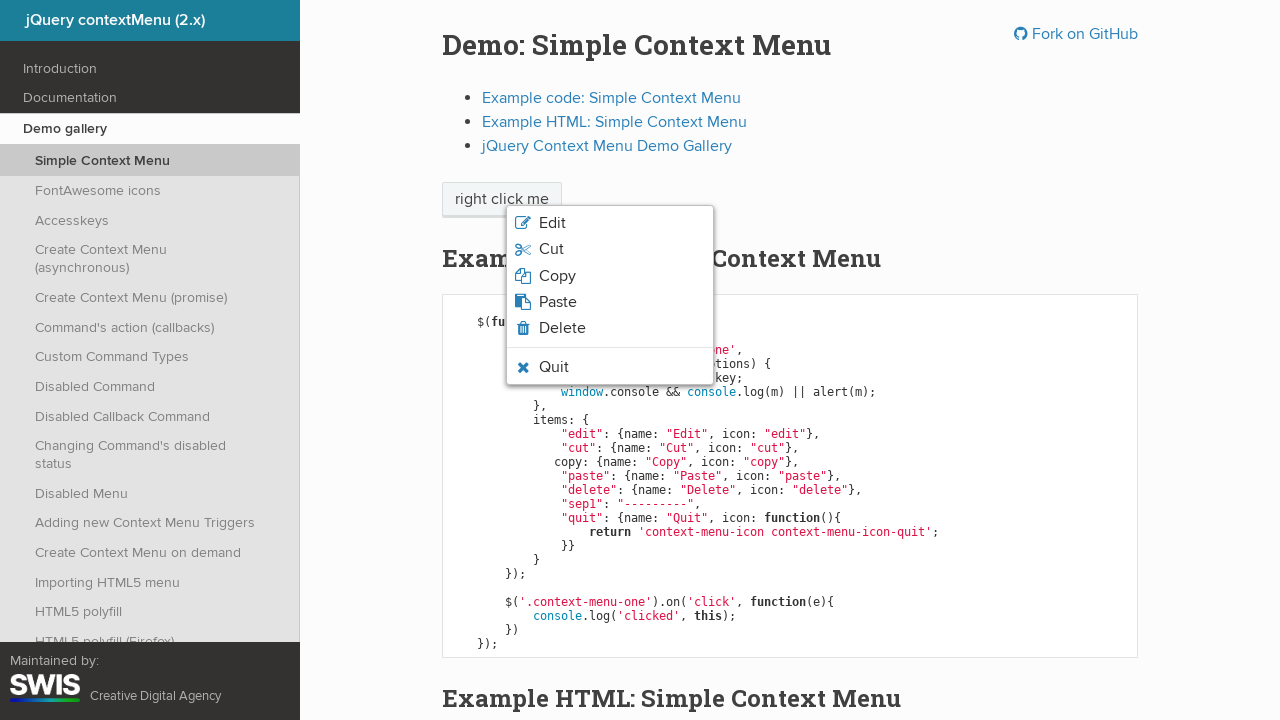

Clicked 'Copy' option from the context menu at (557, 276) on css=li.context-menu-icon span >> internal:has-text="Copy"i
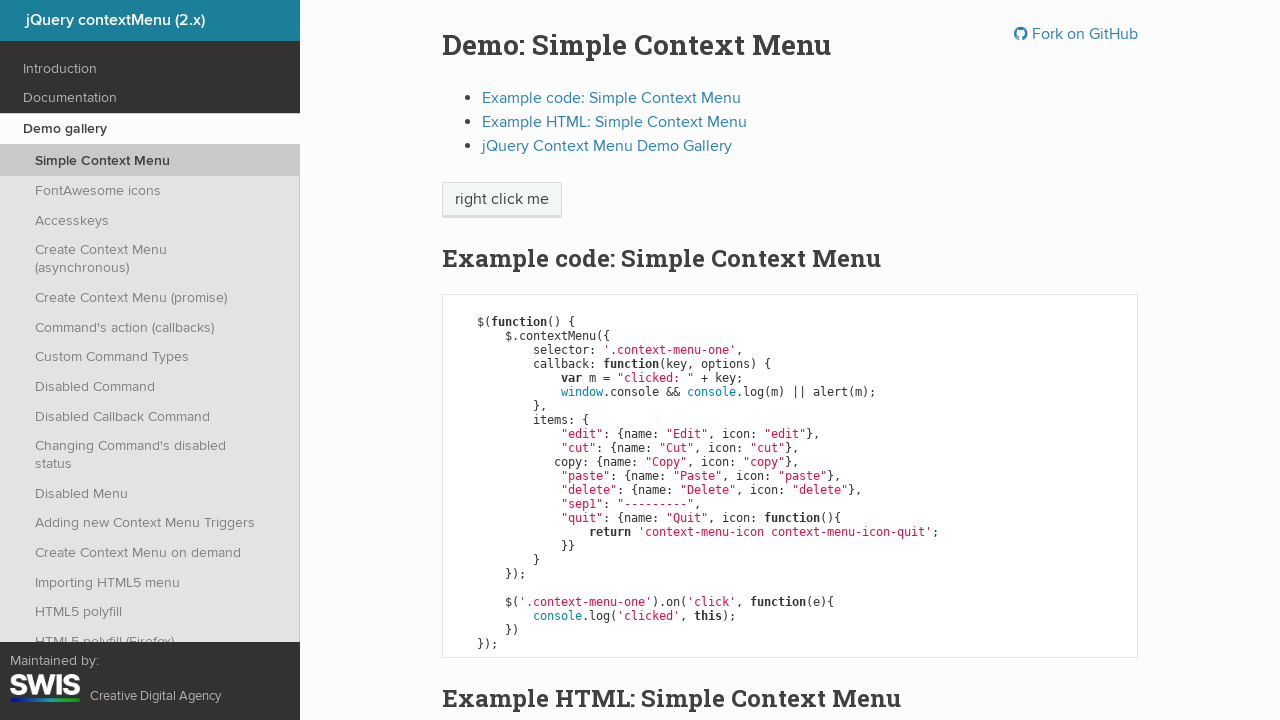

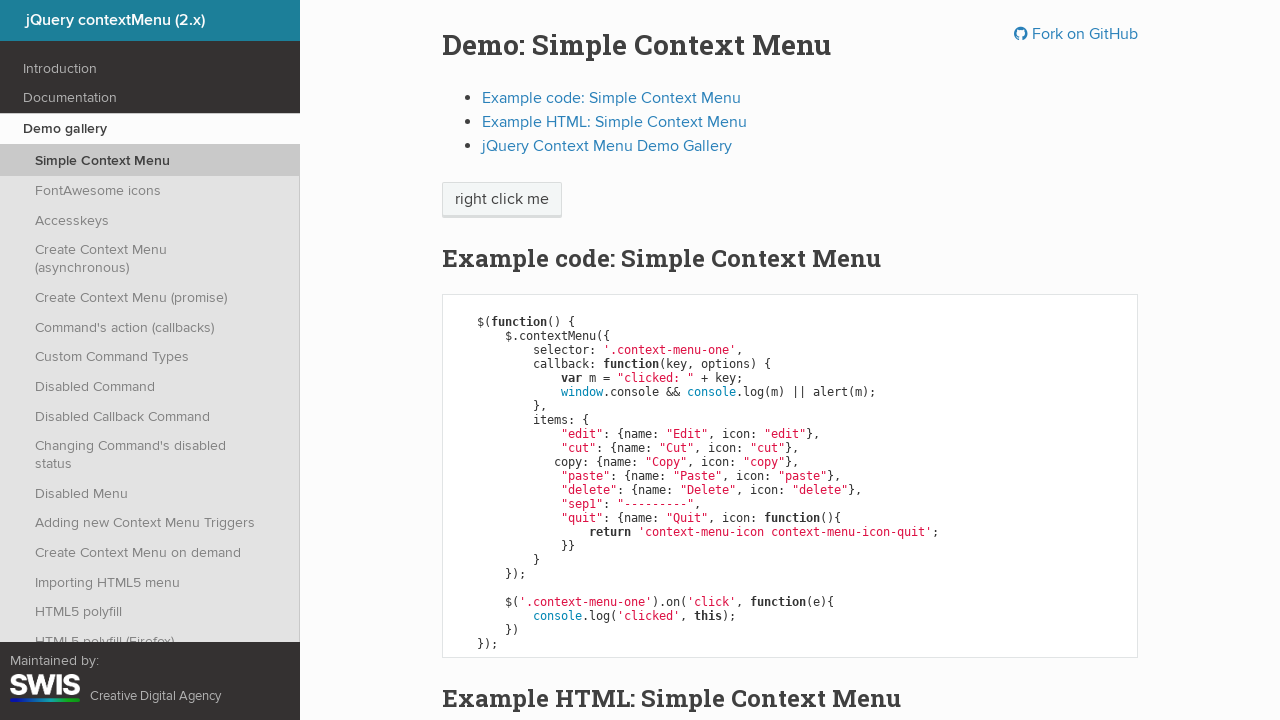